Simple test that navigates to the Lakme India website and verifies the page loads successfully

Starting URL: https://www.lakmeindia.com/

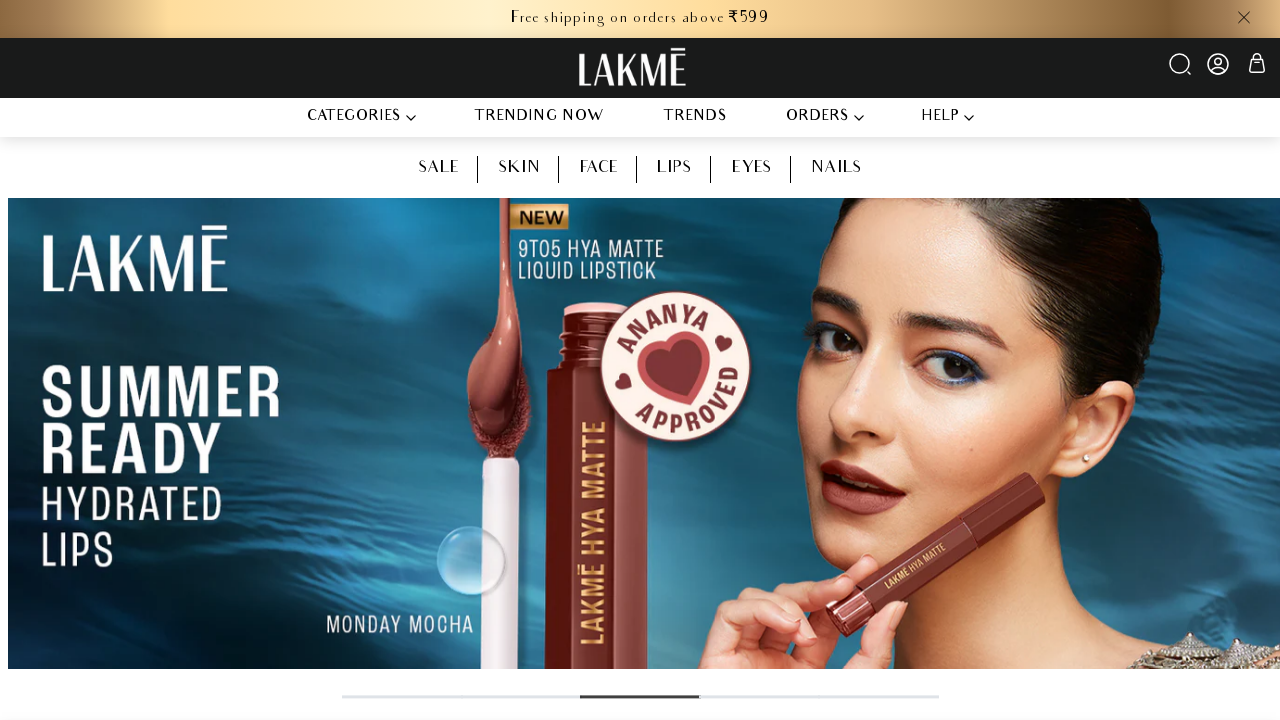

Navigated to Lakme India website
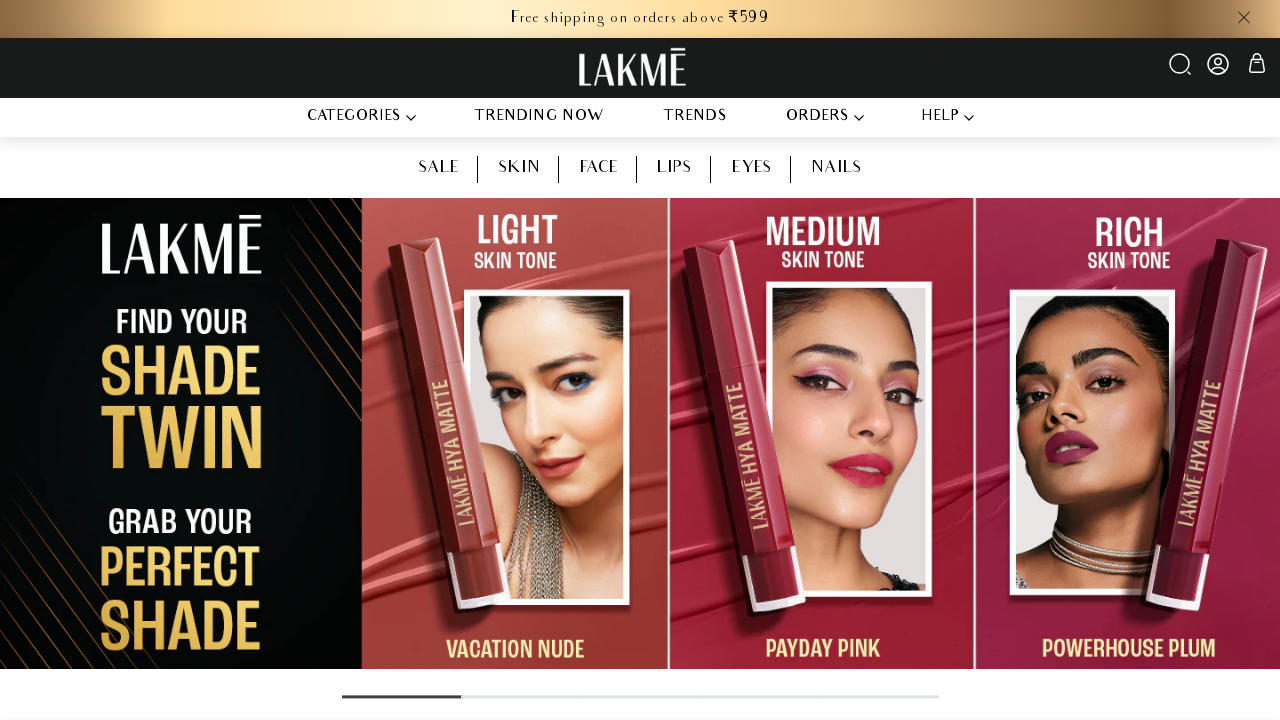

Page DOM content fully loaded
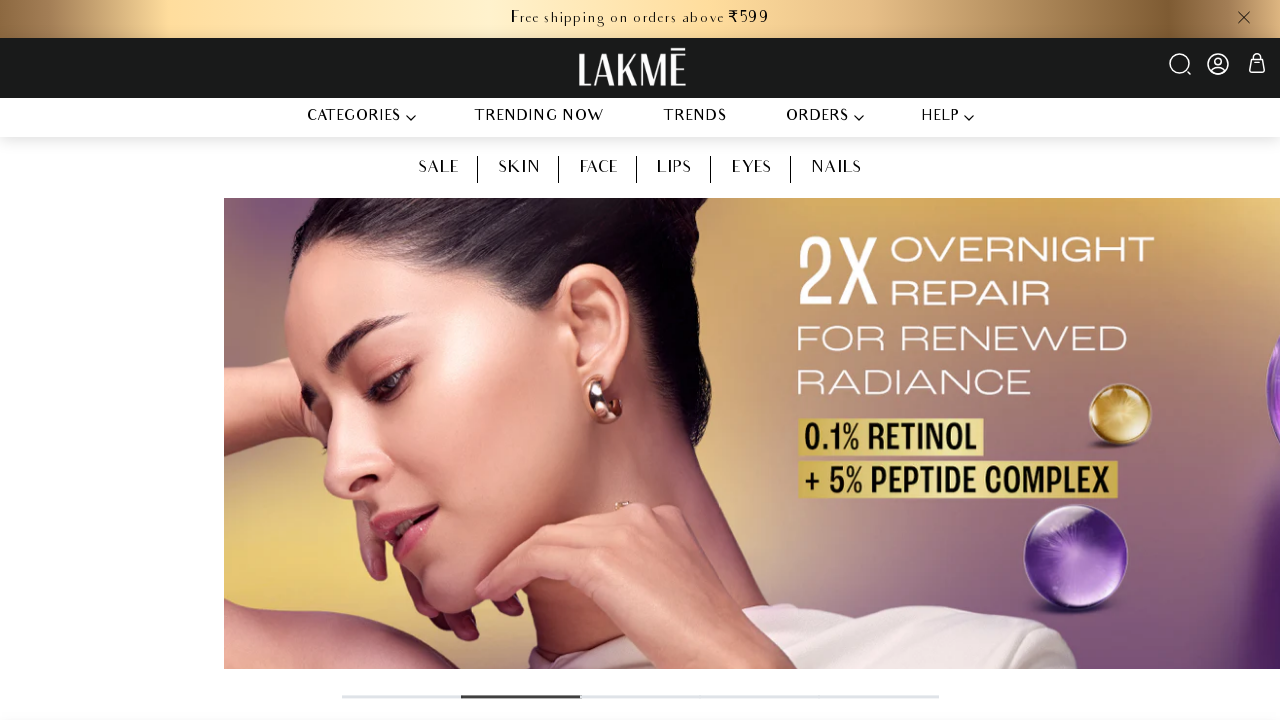

Verified page URL matches expected Lakme India homepage
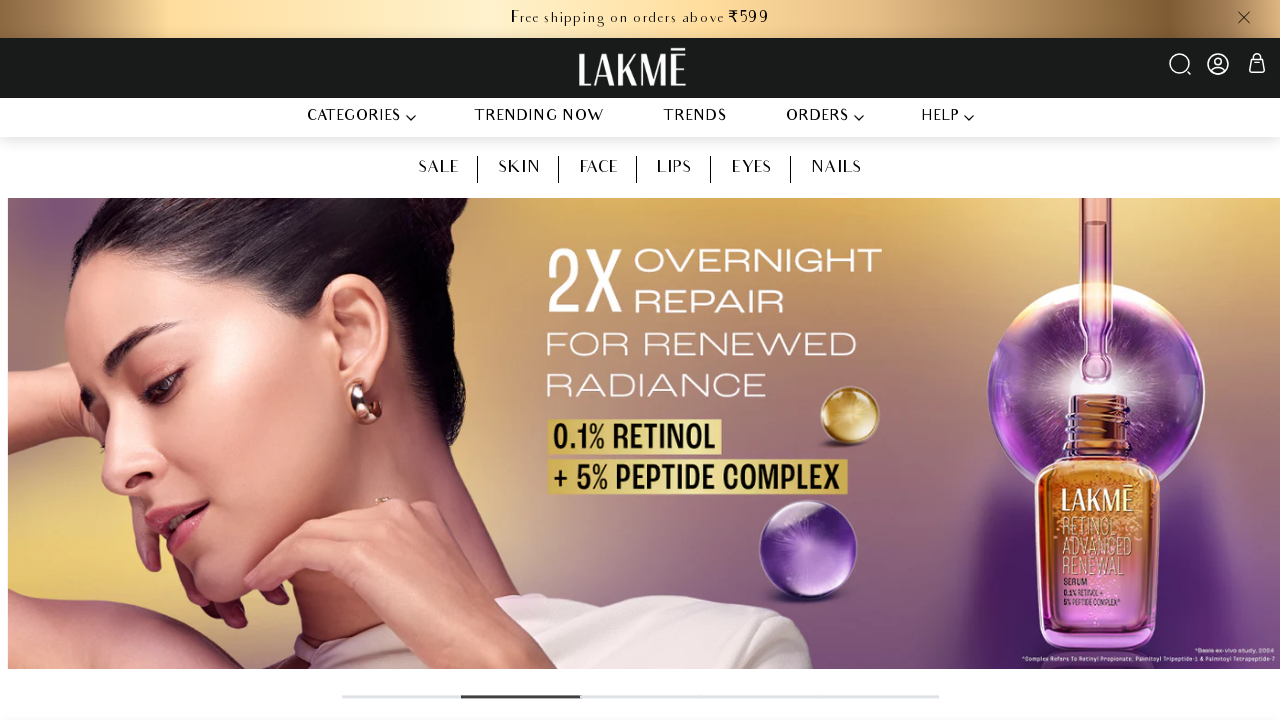

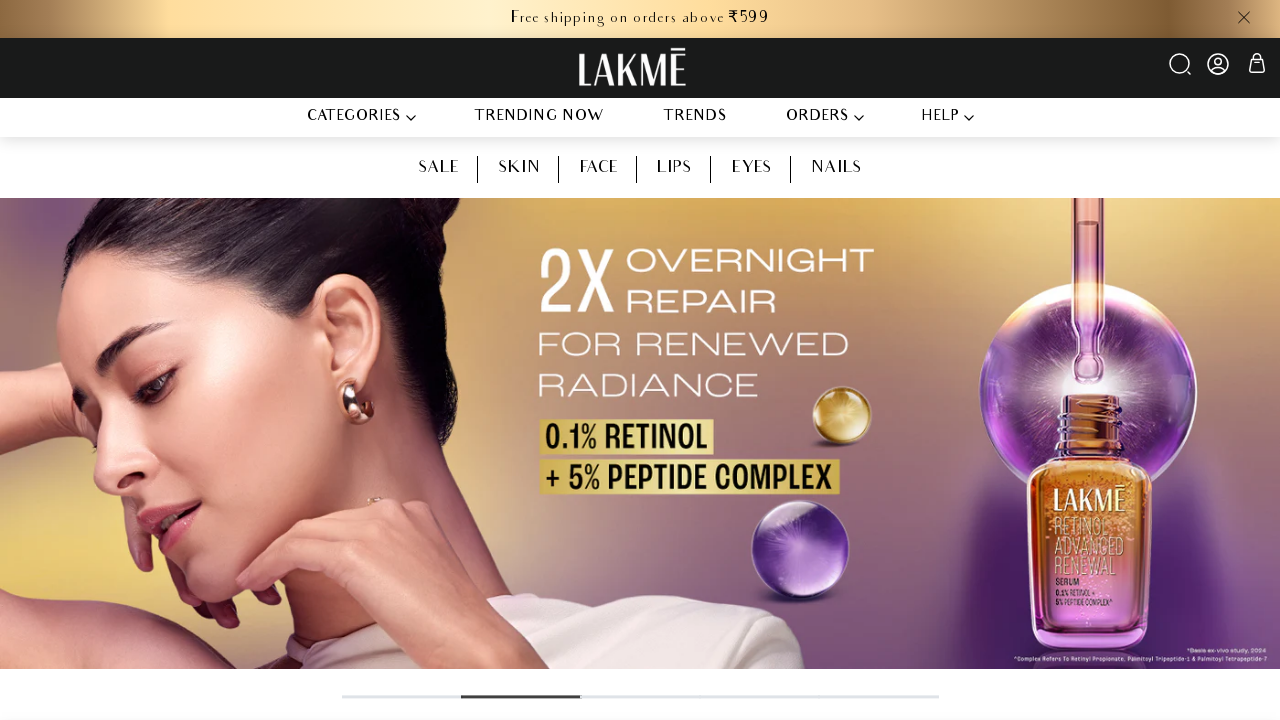